Navigates to the Cognizant India website and verifies the page loads successfully

Starting URL: https://www.cognizant.com/in/en

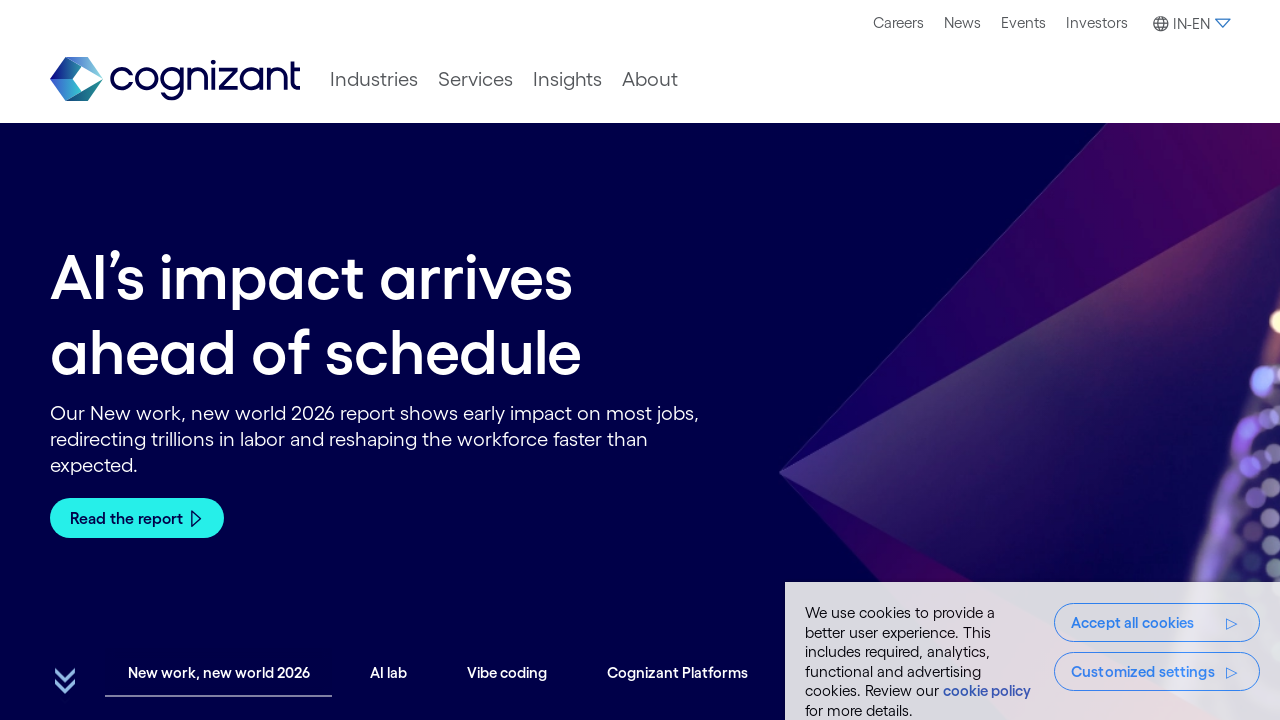

Navigated to Cognizant India website and waited for DOM to load
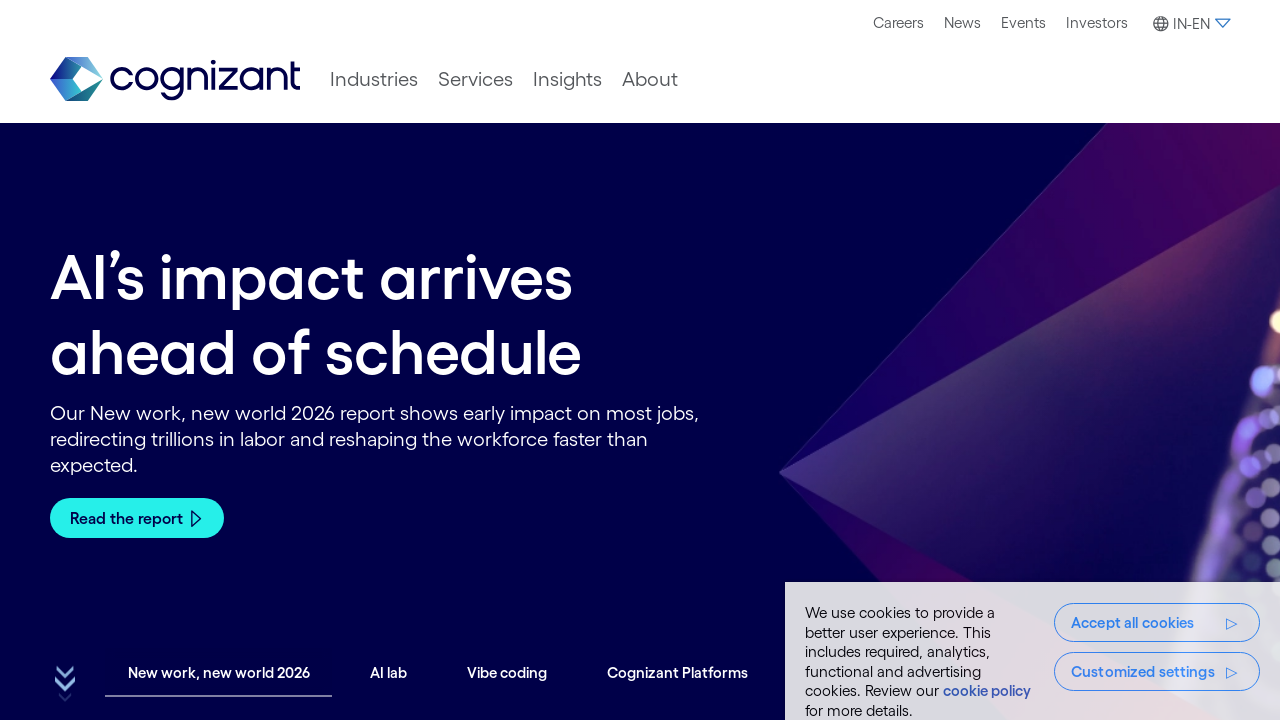

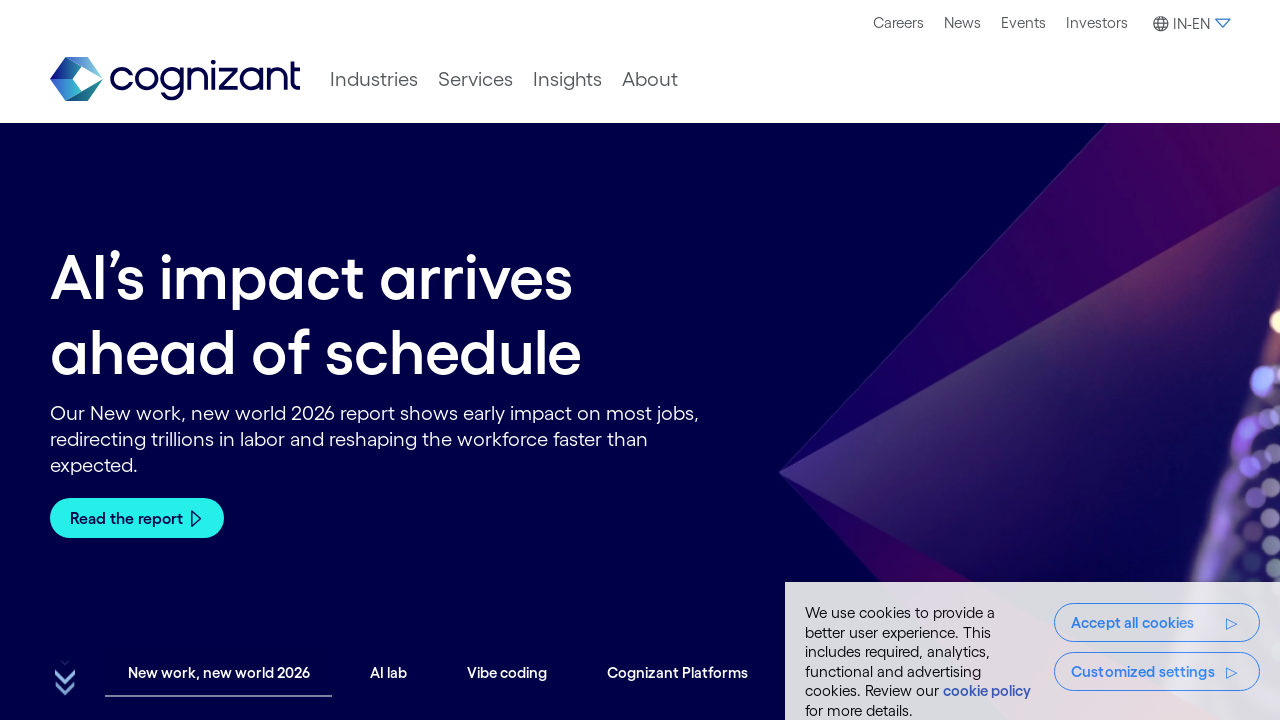